Tests mouse hover action on About Us menu and retrieves submenu items

Starting URL: https://www.mountsinai.org/

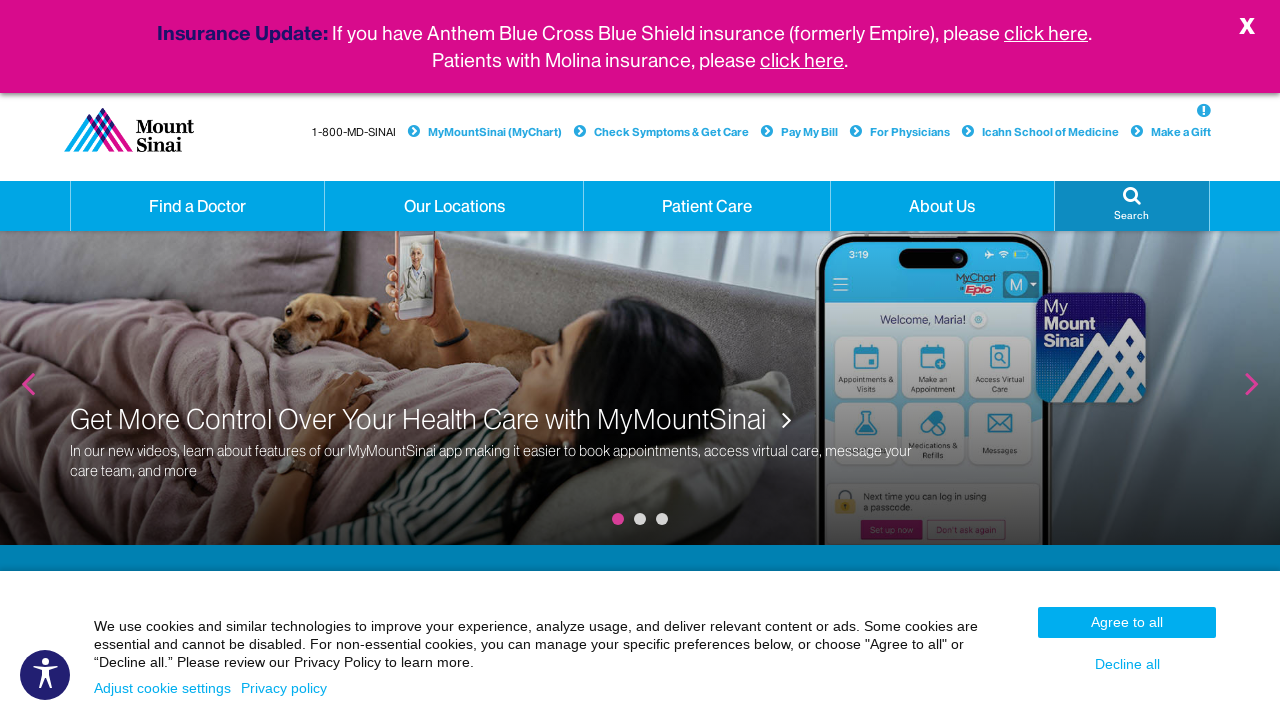

Hovered over About Us menu item to trigger dropdown at (942, 206) on a:has-text('About Us').hidden-xs.dropdown
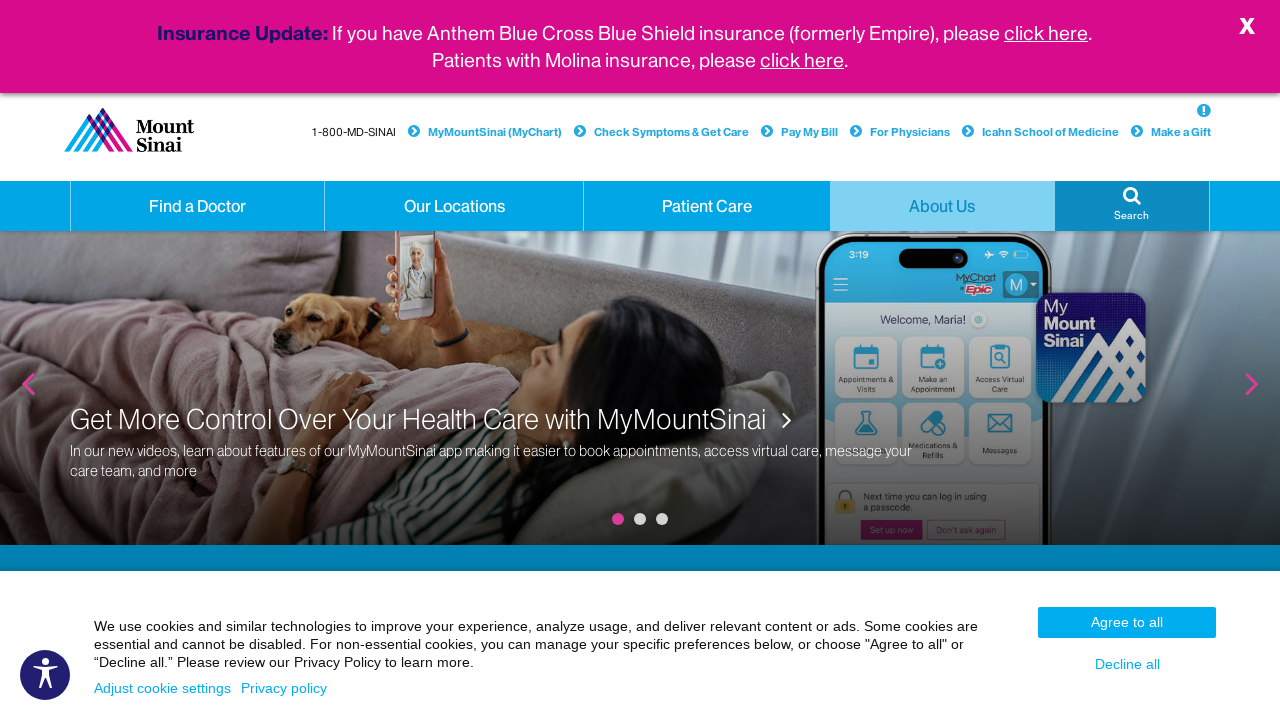

About Us submenu appeared
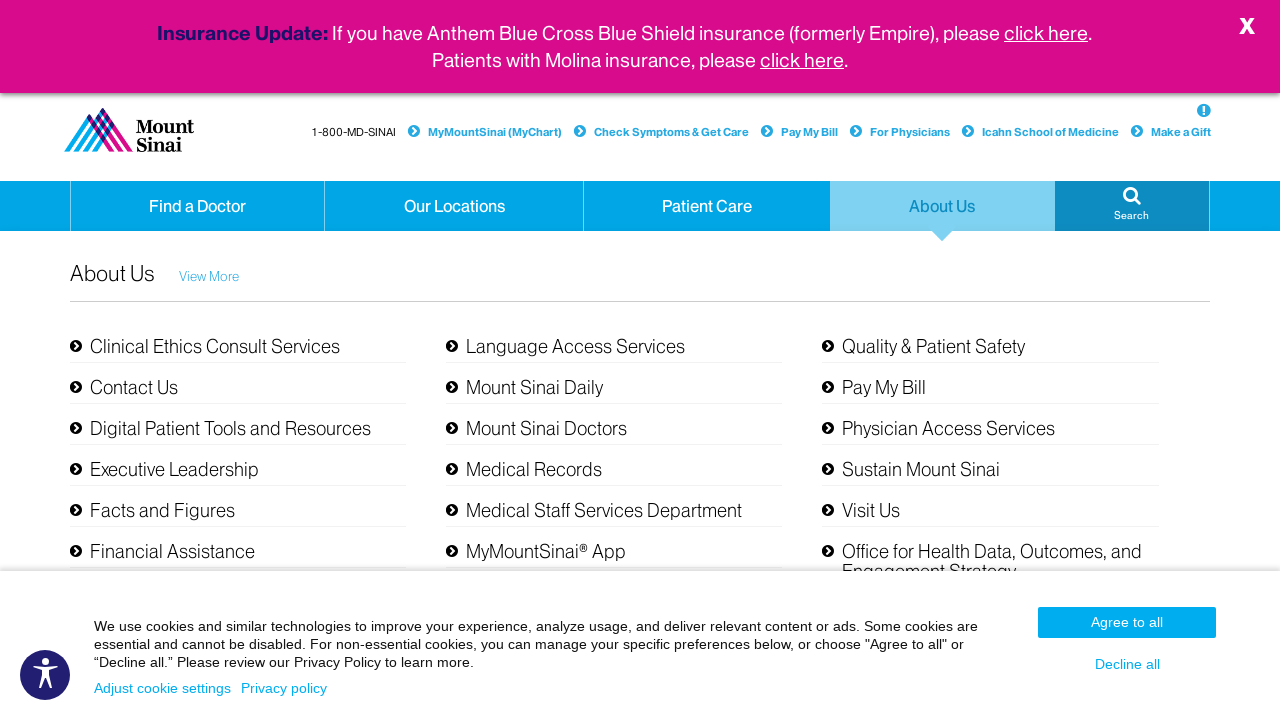

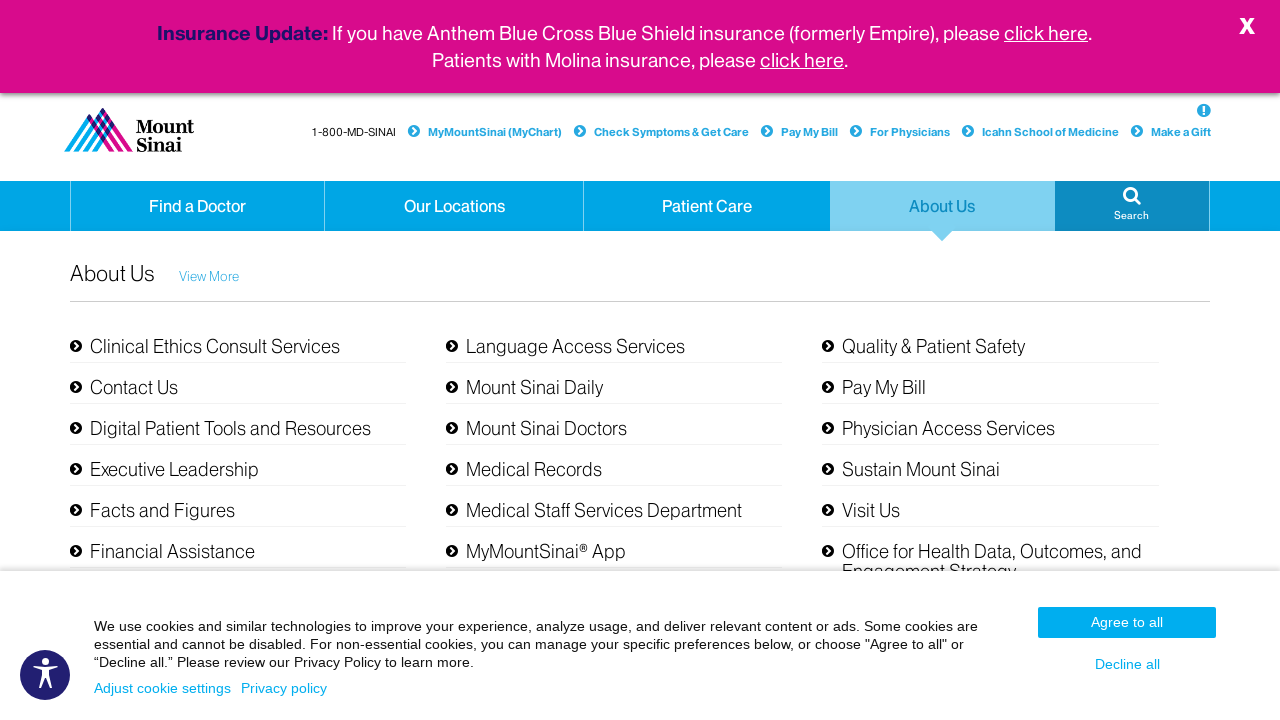